Performs a drag and drop action from 'box A' (draggable) to 'box B' (droppable)

Starting URL: https://crossbrowsertesting.github.io/drag-and-drop

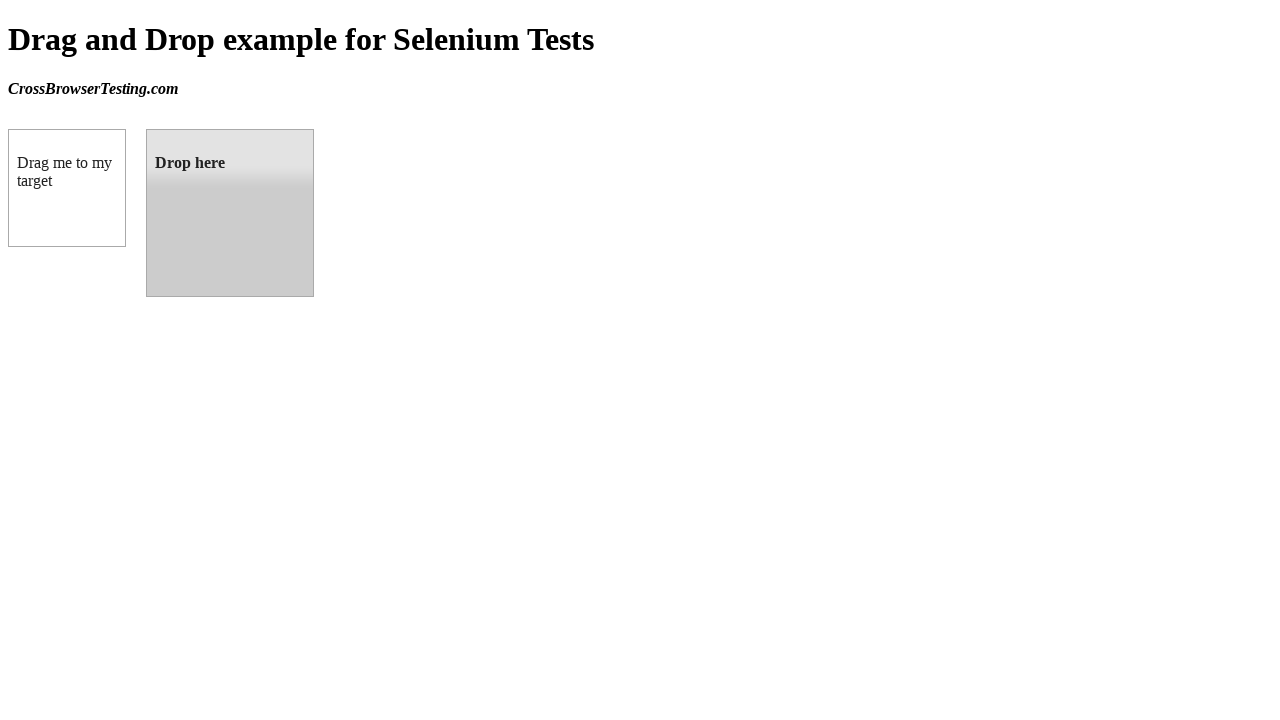

Waited for draggable element (box A) to be visible
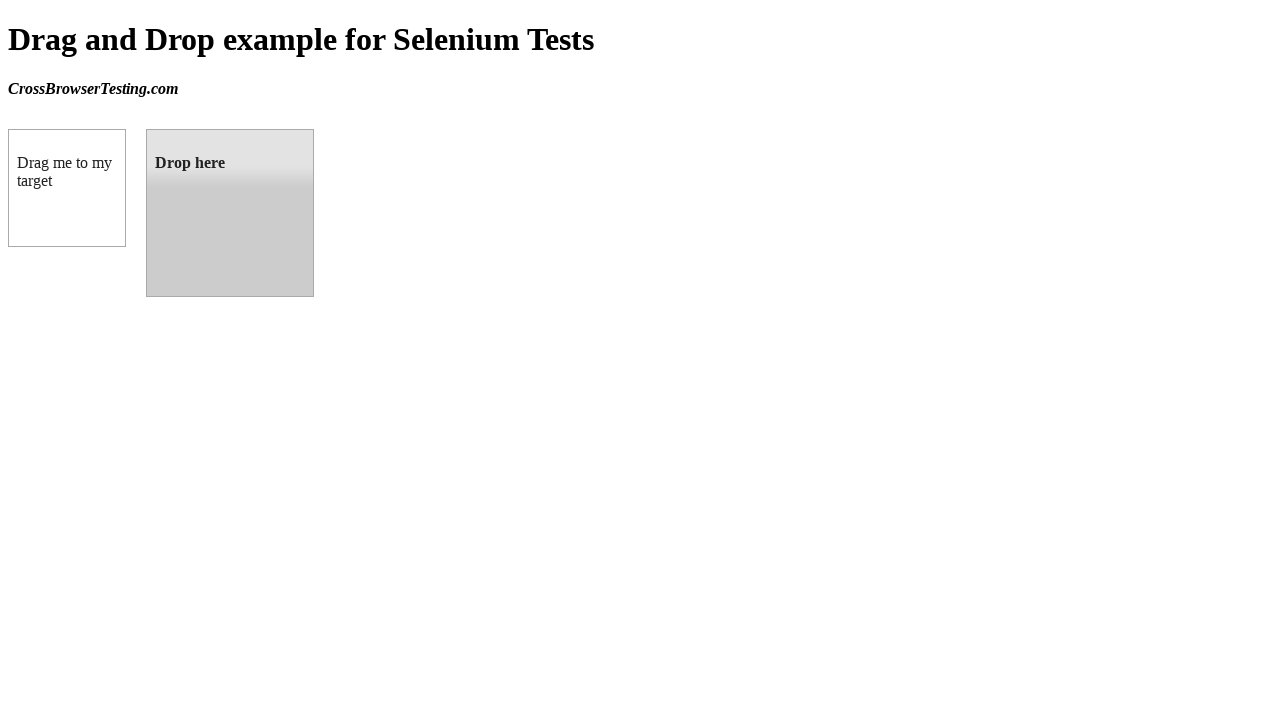

Waited for droppable element (box B) to be visible
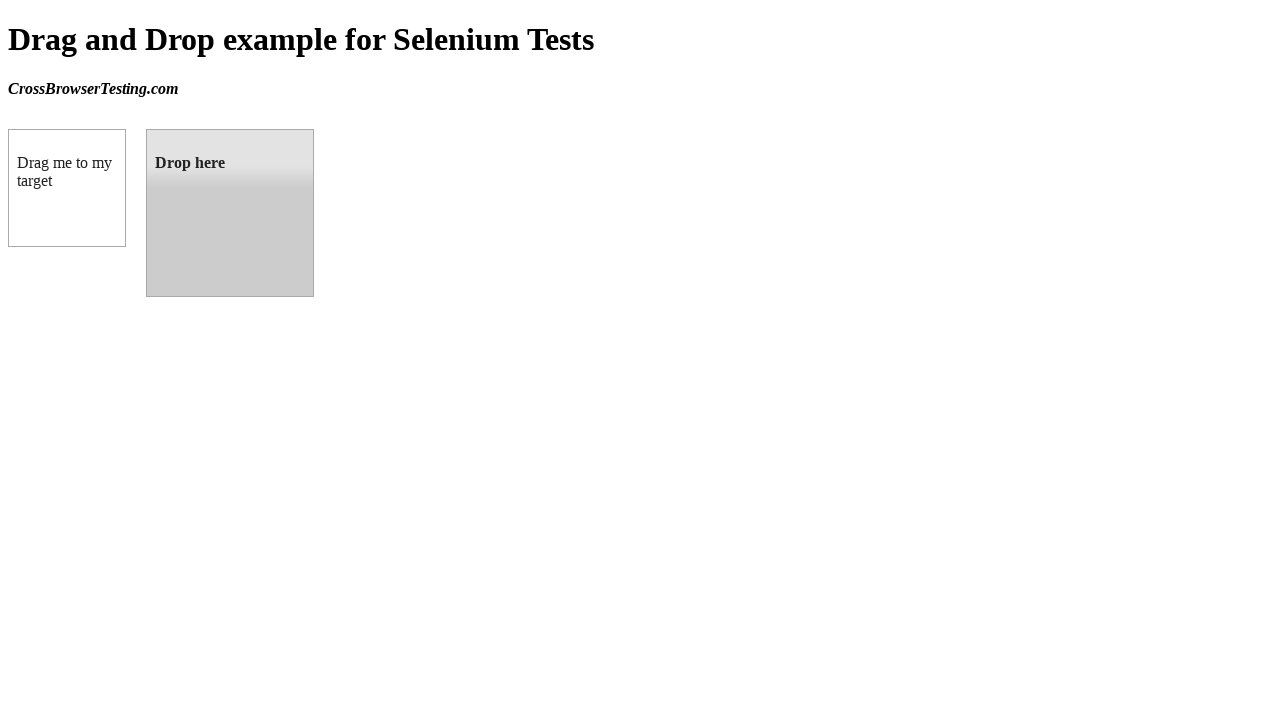

Located draggable element (box A)
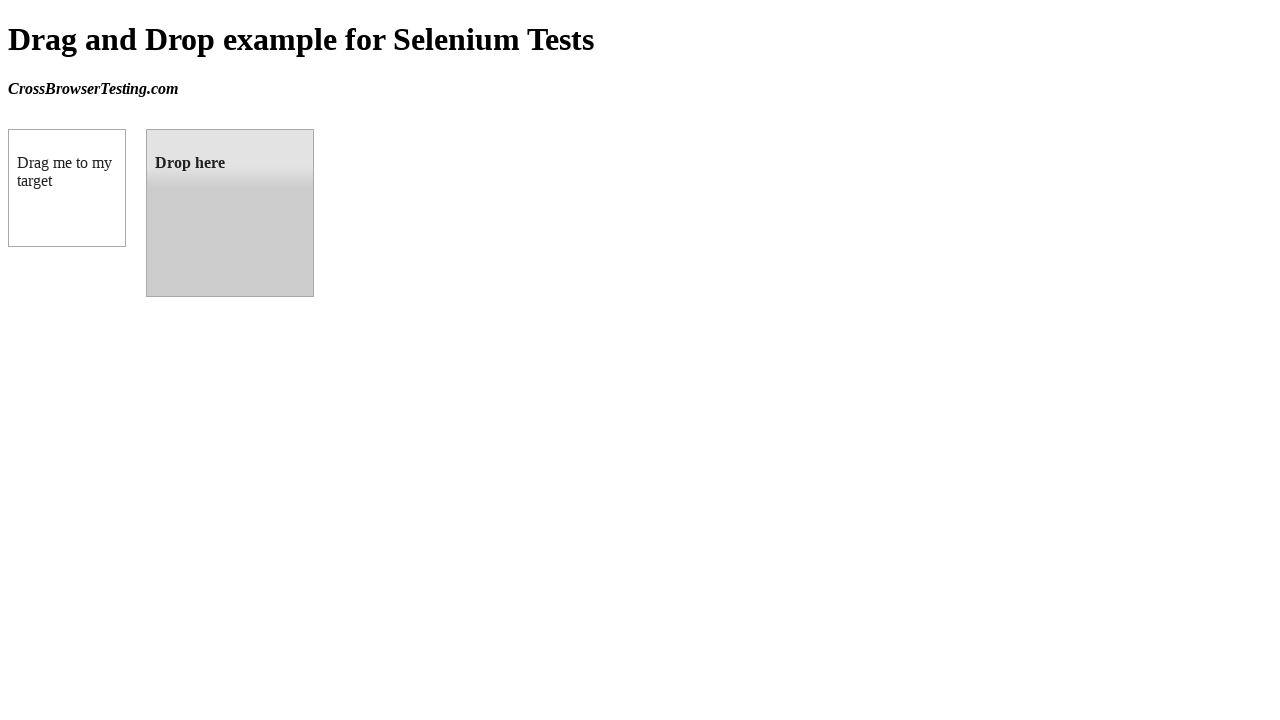

Located droppable element (box B)
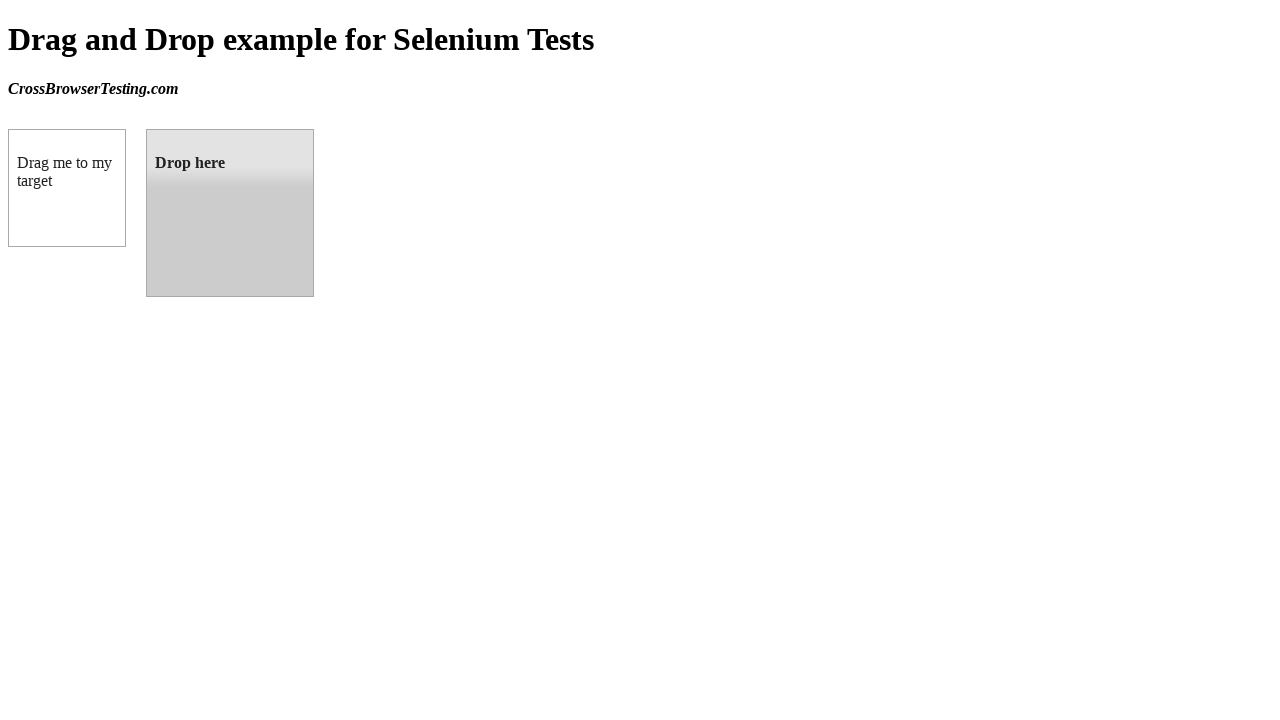

Performed drag and drop action from box A to box B at (230, 213)
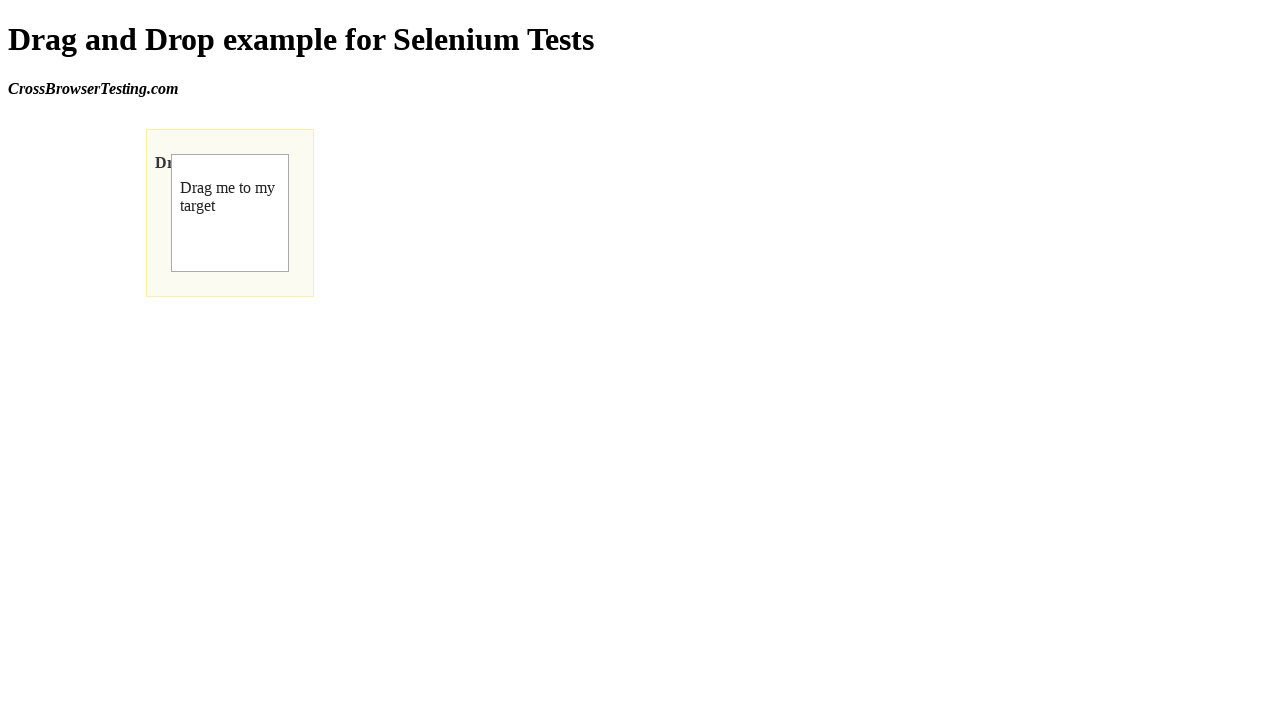

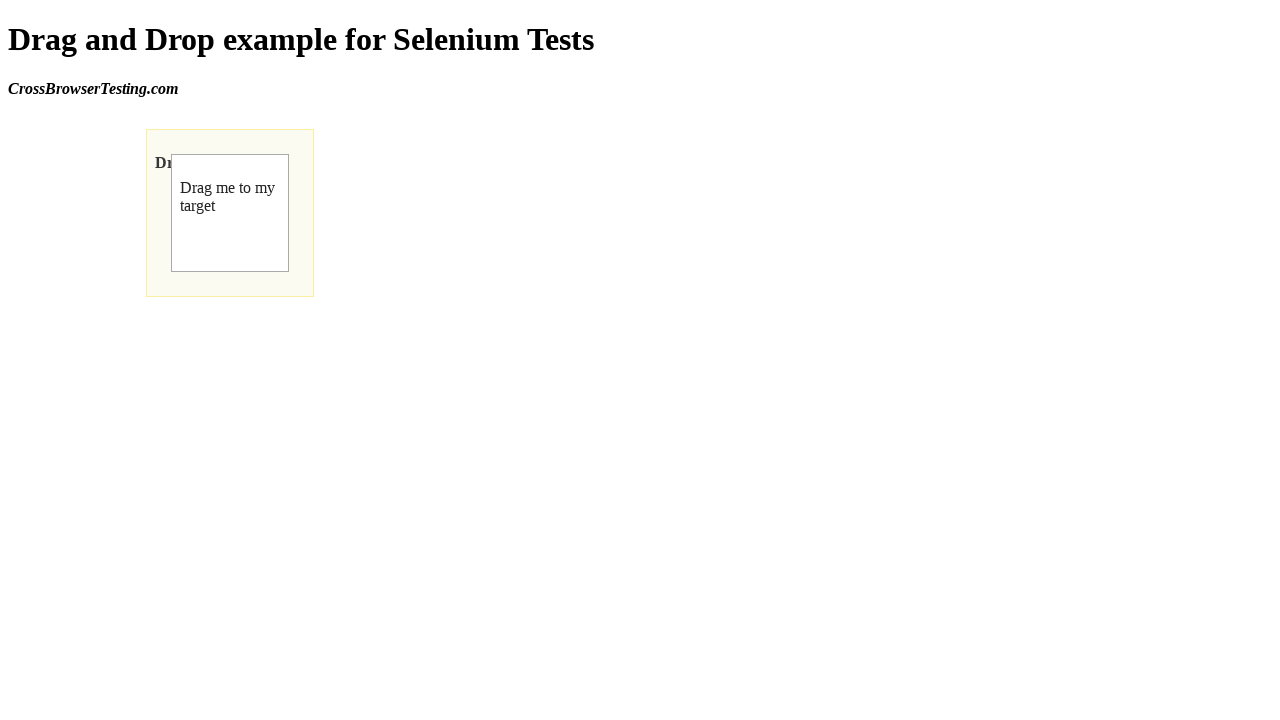